Tests drag and drop functionality on an EMI calculator by adjusting loan amount, interest rate, and loan term sliders using mouse drag actions

Starting URL: https://emicalculator.net/

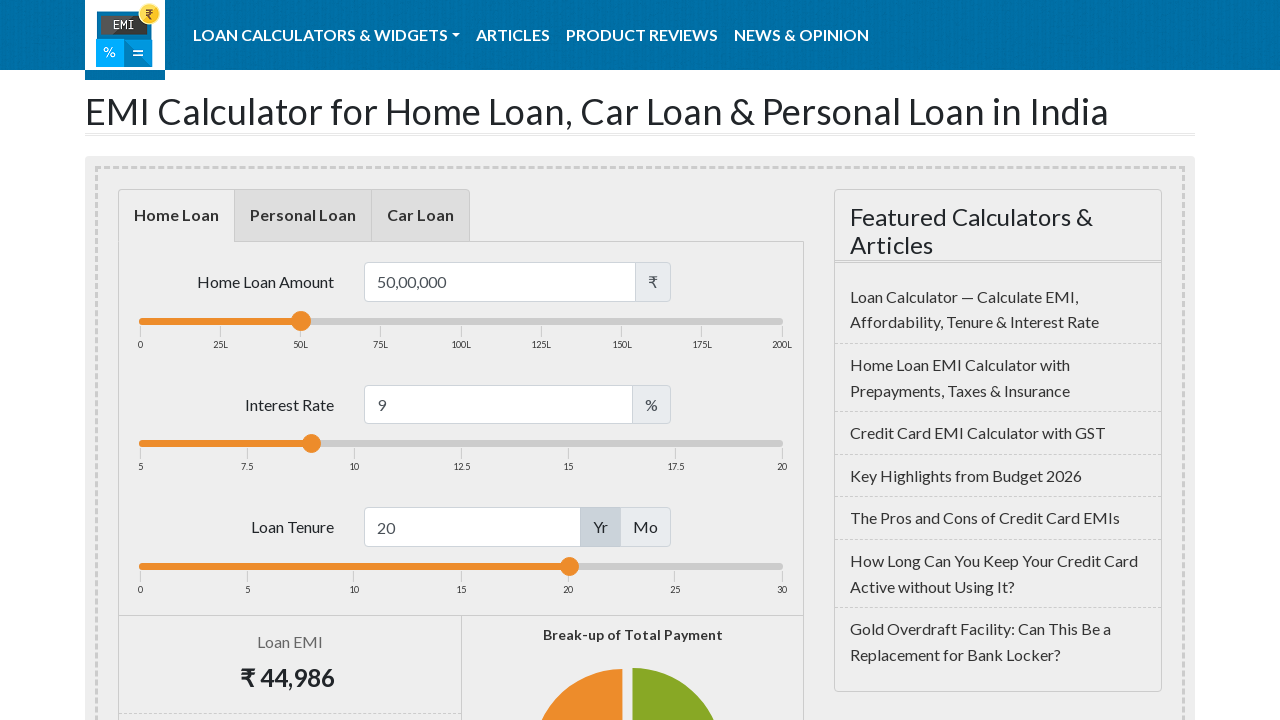

Waited for page to fully load (networkidle)
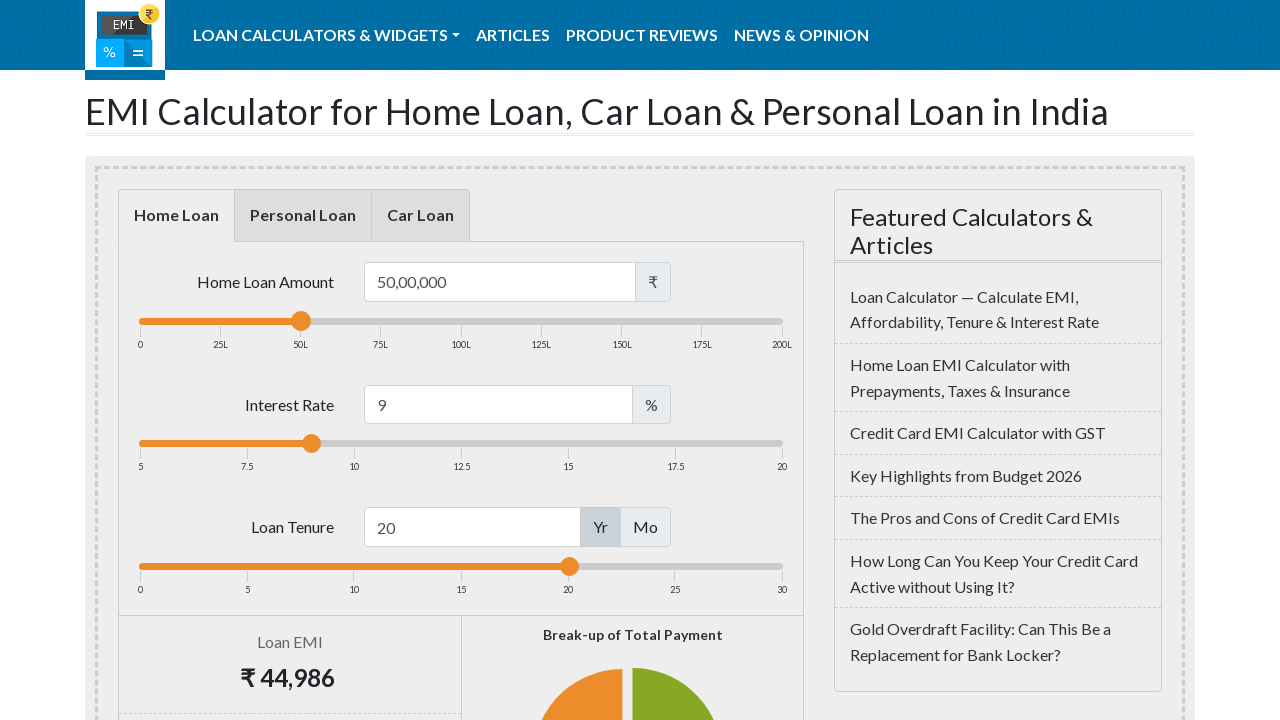

Located loan amount slider element
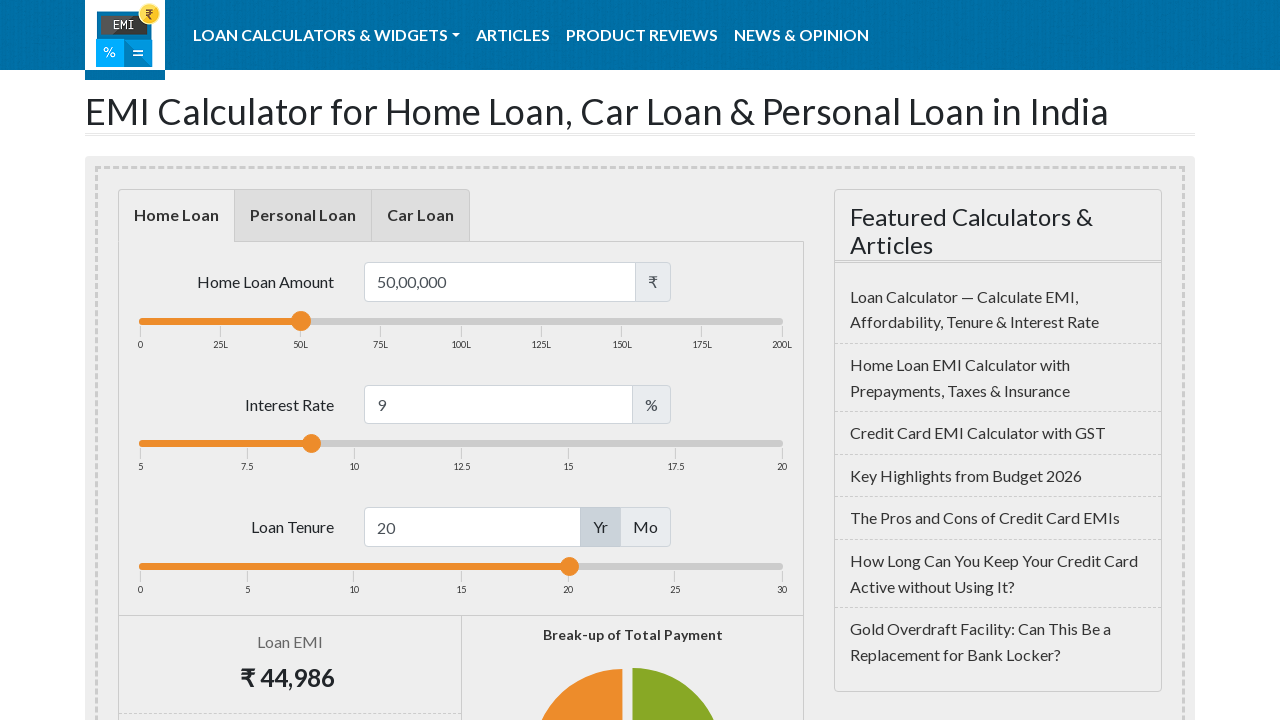

Moved mouse to center of loan amount slider at (301, 321)
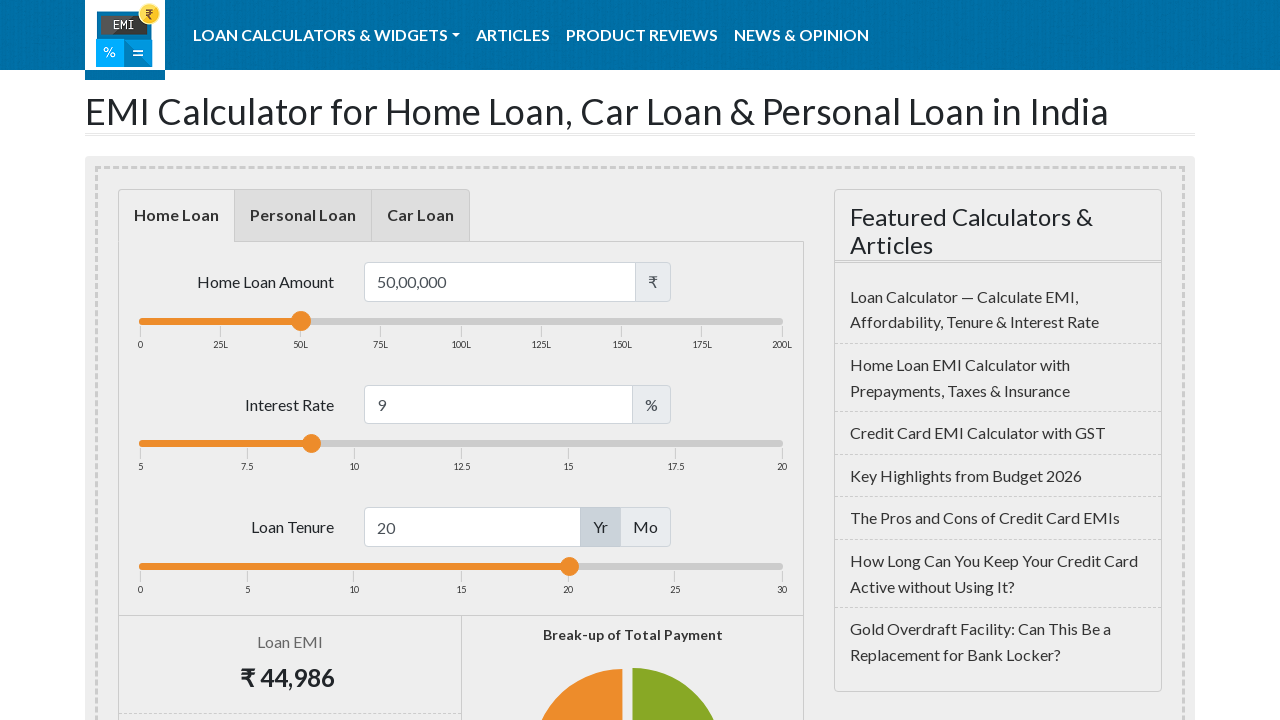

Pressed mouse button down on loan amount slider at (301, 321)
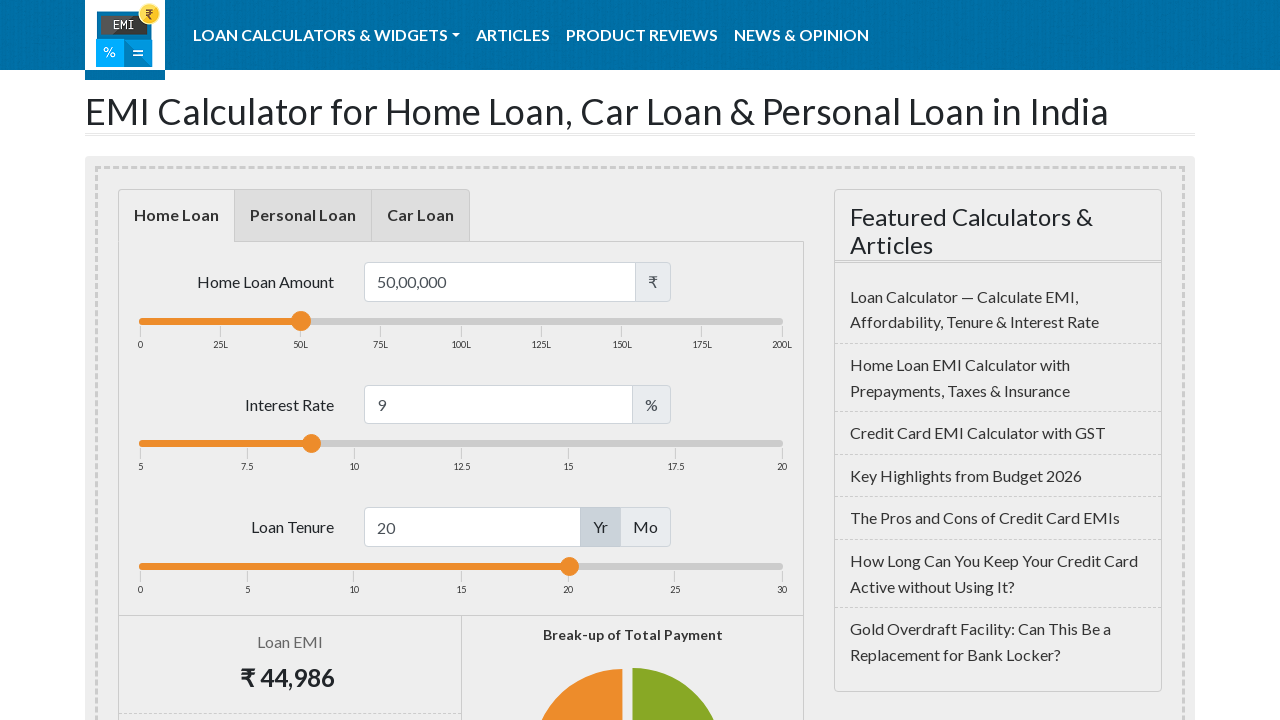

Dragged loan amount slider 80 pixels to the right at (381, 321)
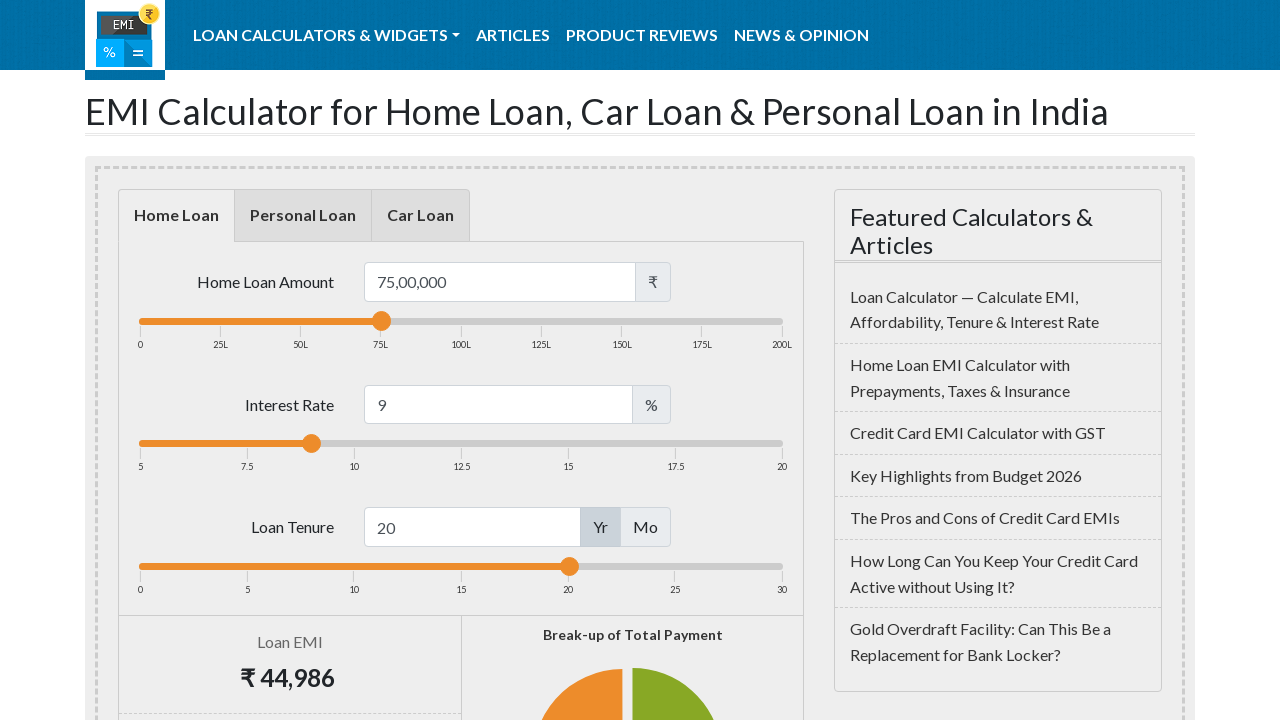

Released mouse button to complete loan amount slider drag at (381, 321)
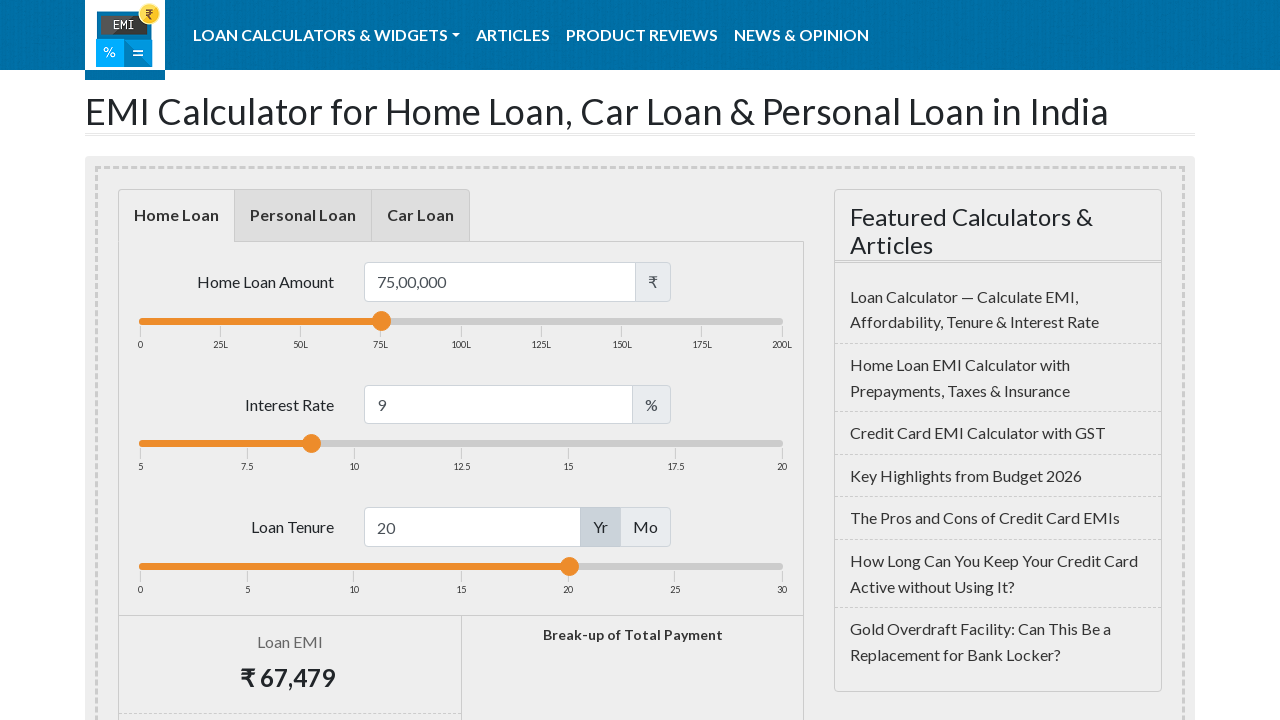

Waited 1 second for slider adjustment to process
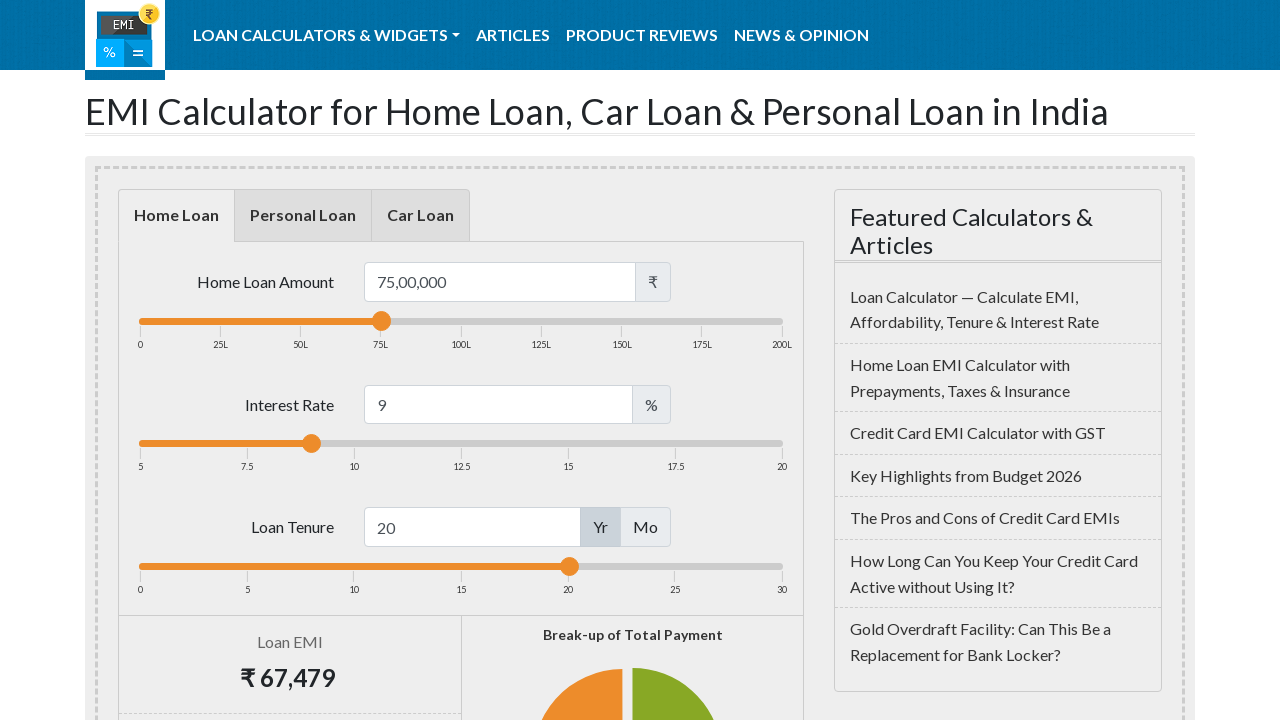

Located loan interest slider element
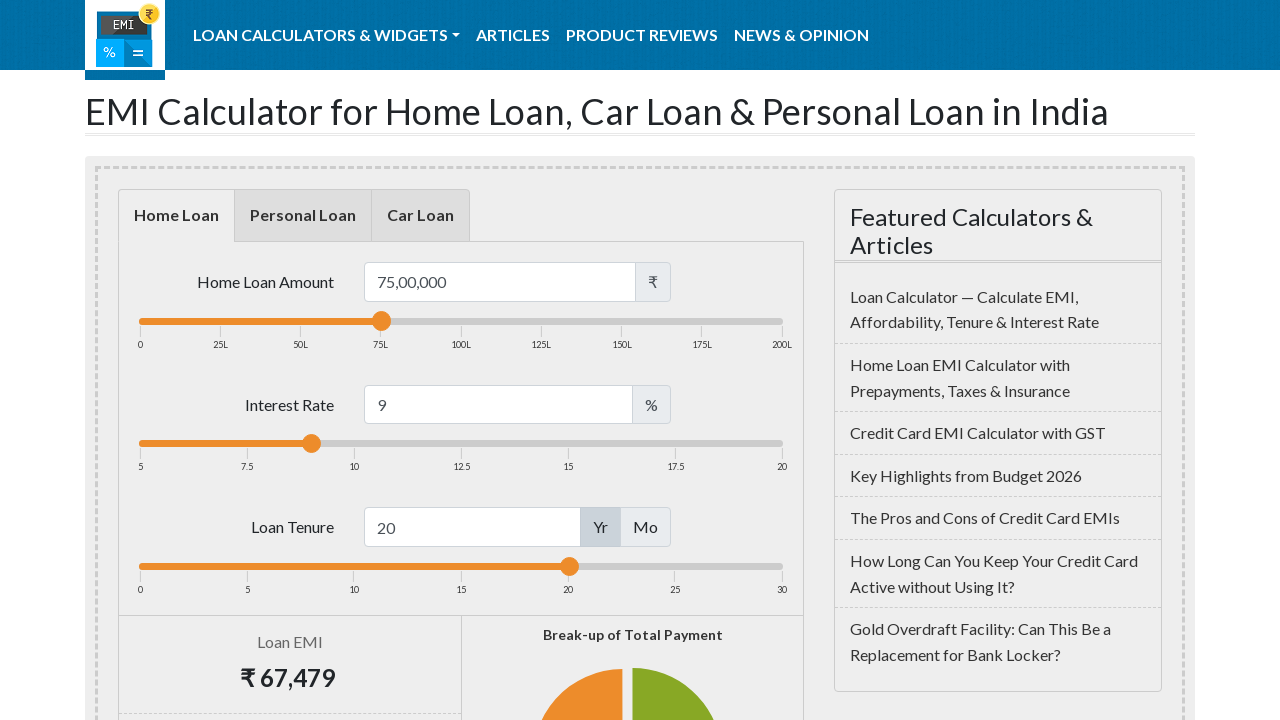

Moved mouse to center of loan interest slider at (312, 444)
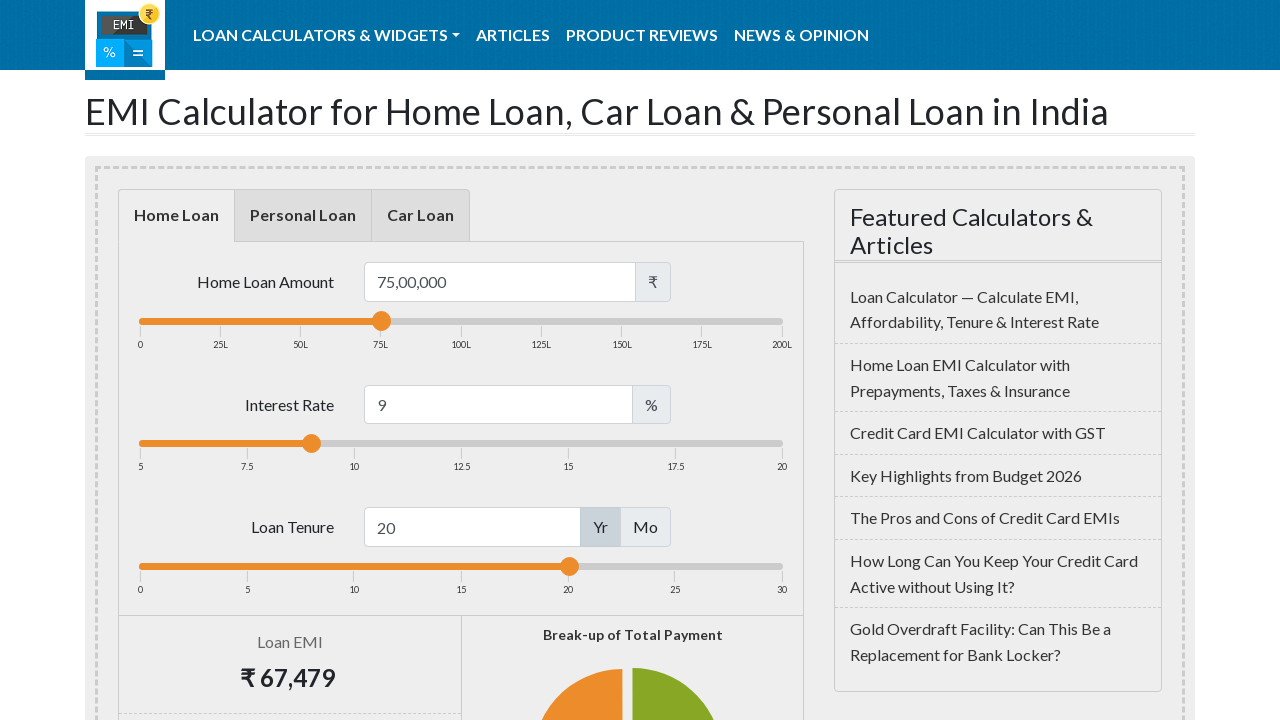

Pressed mouse button down on loan interest slider at (312, 444)
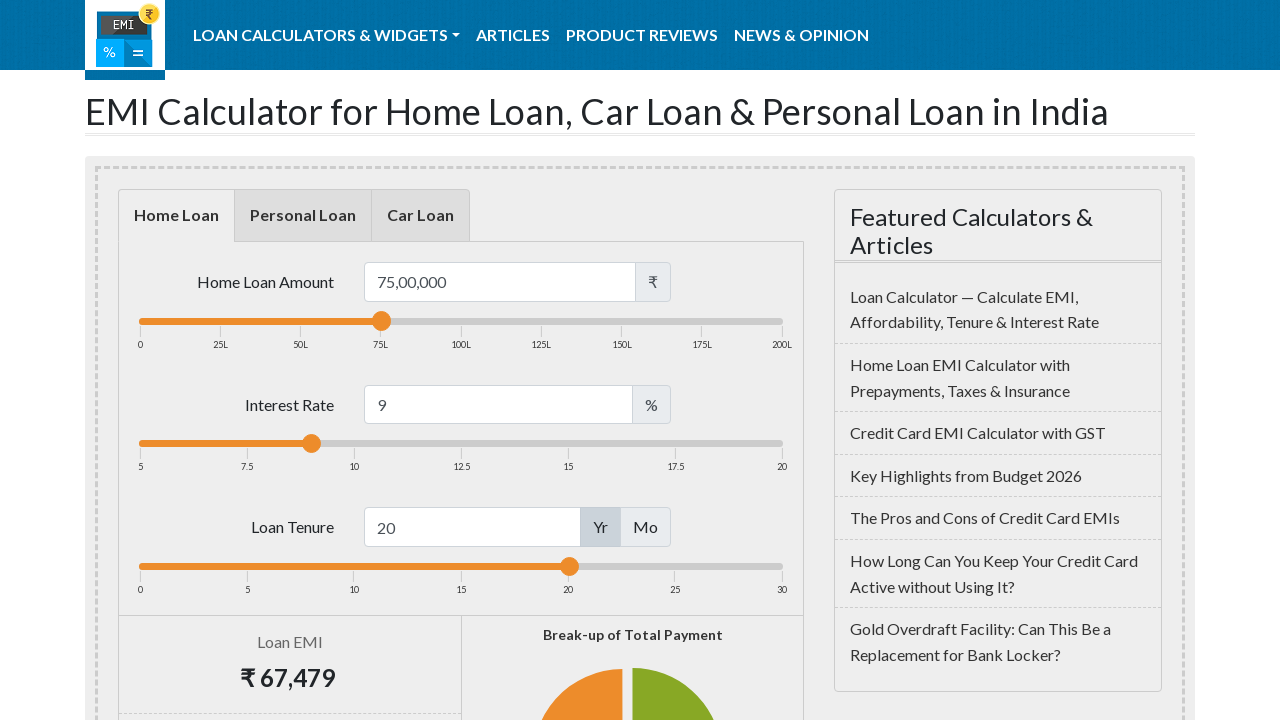

Dragged loan interest slider 160 pixels to the right at (472, 444)
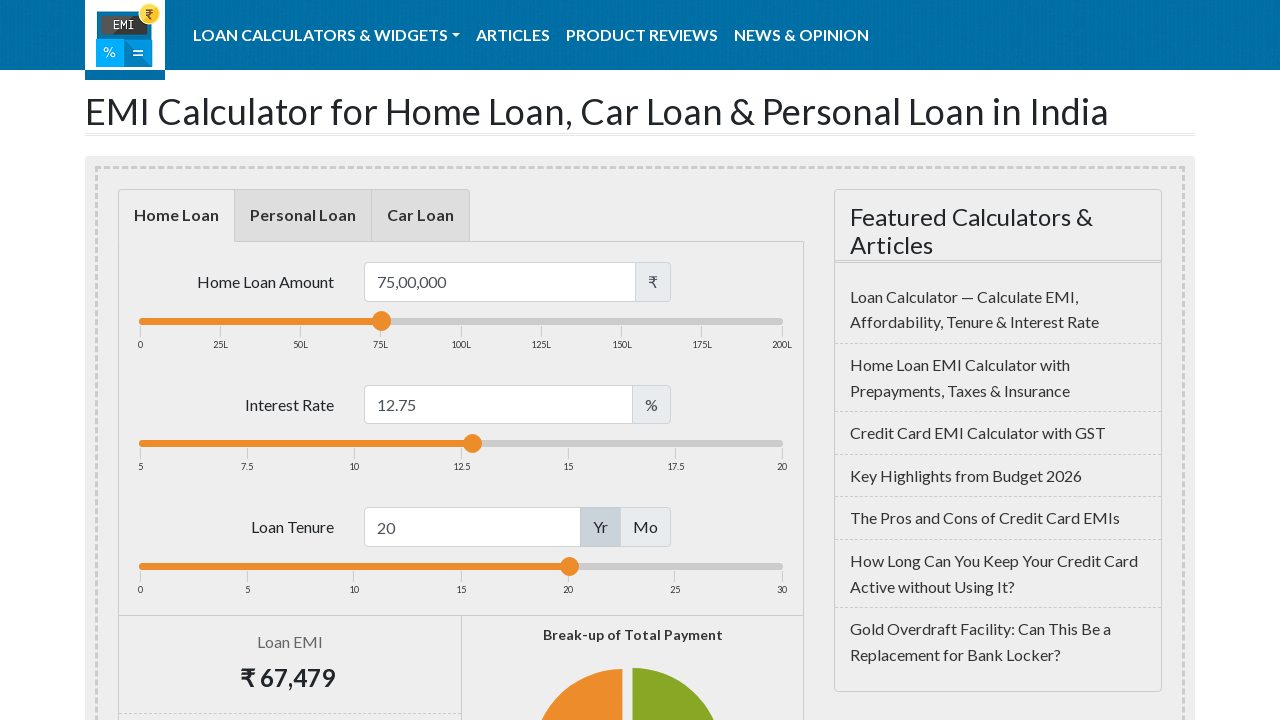

Released mouse button to complete loan interest slider drag at (472, 444)
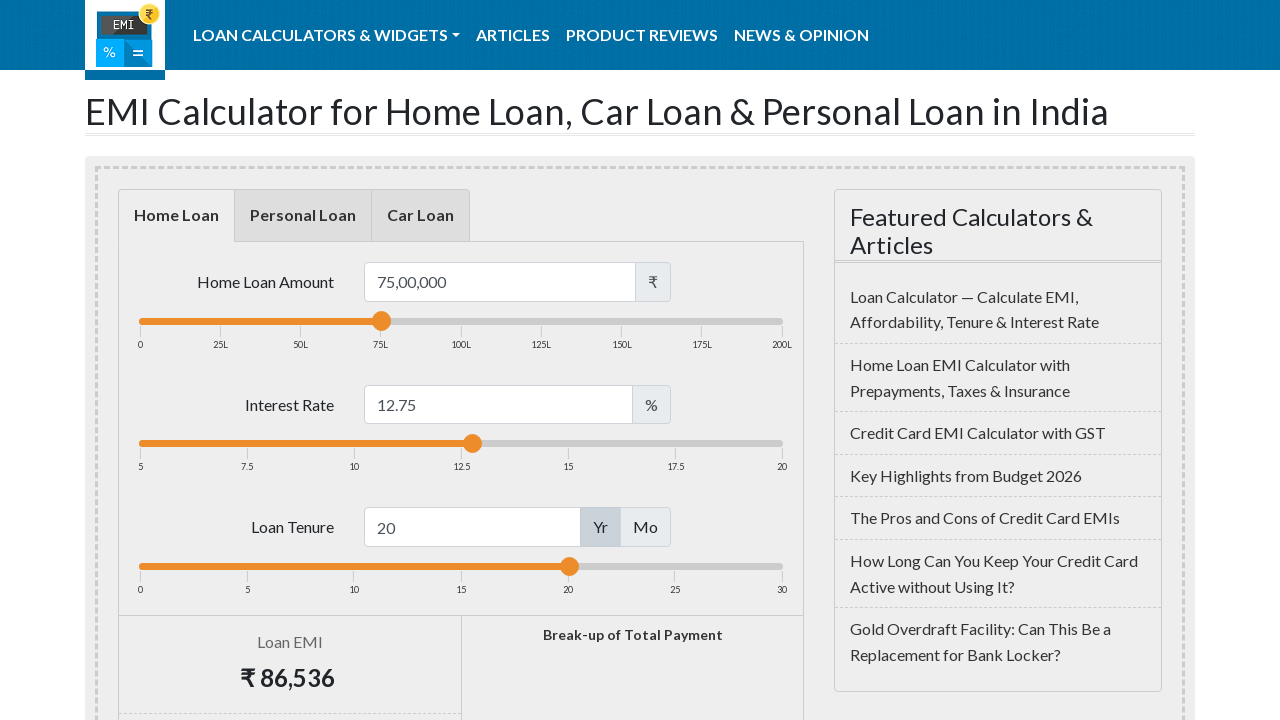

Waited 1 second for slider adjustment to process
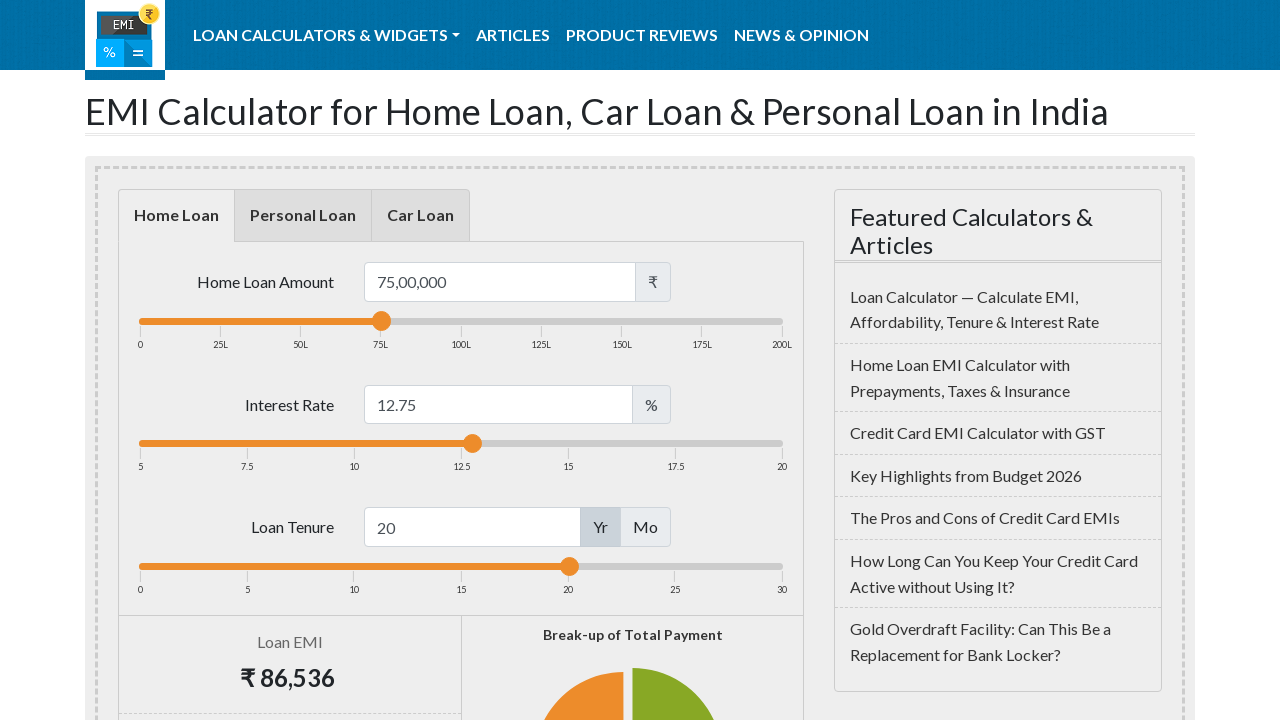

Located loan term slider element
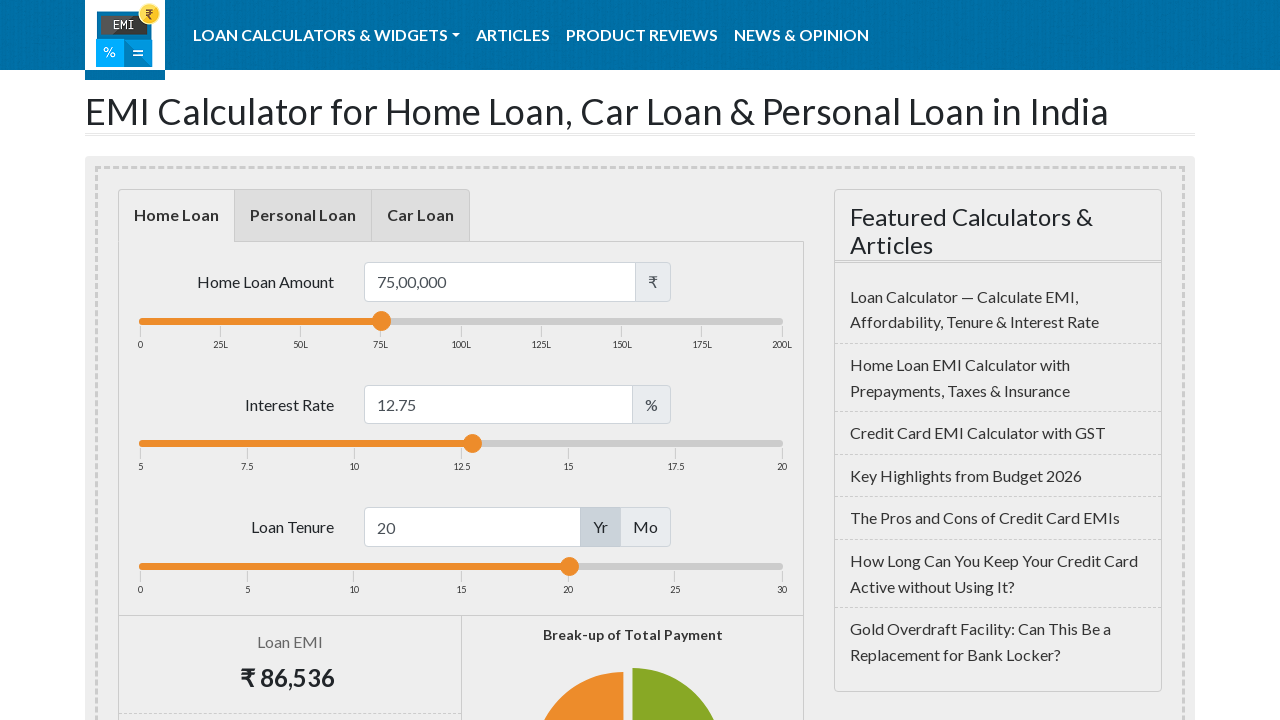

Moved mouse to center of loan term slider at (569, 566)
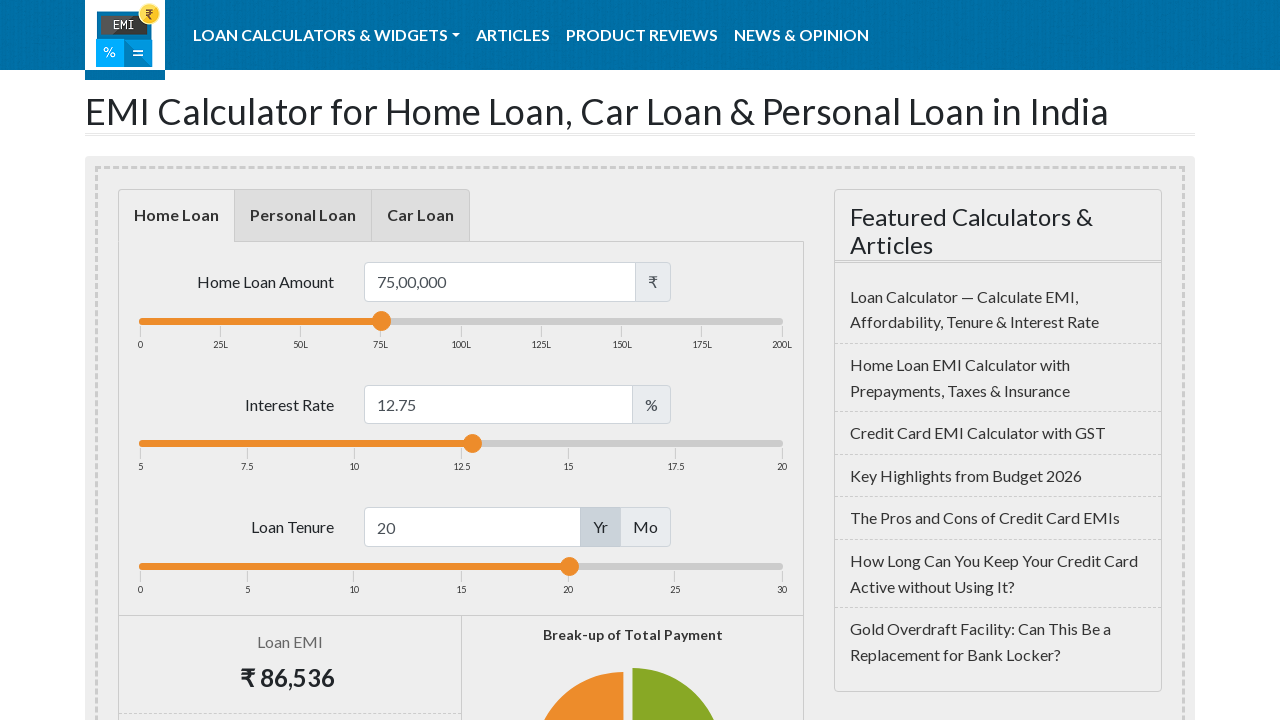

Pressed mouse button down on loan term slider at (569, 566)
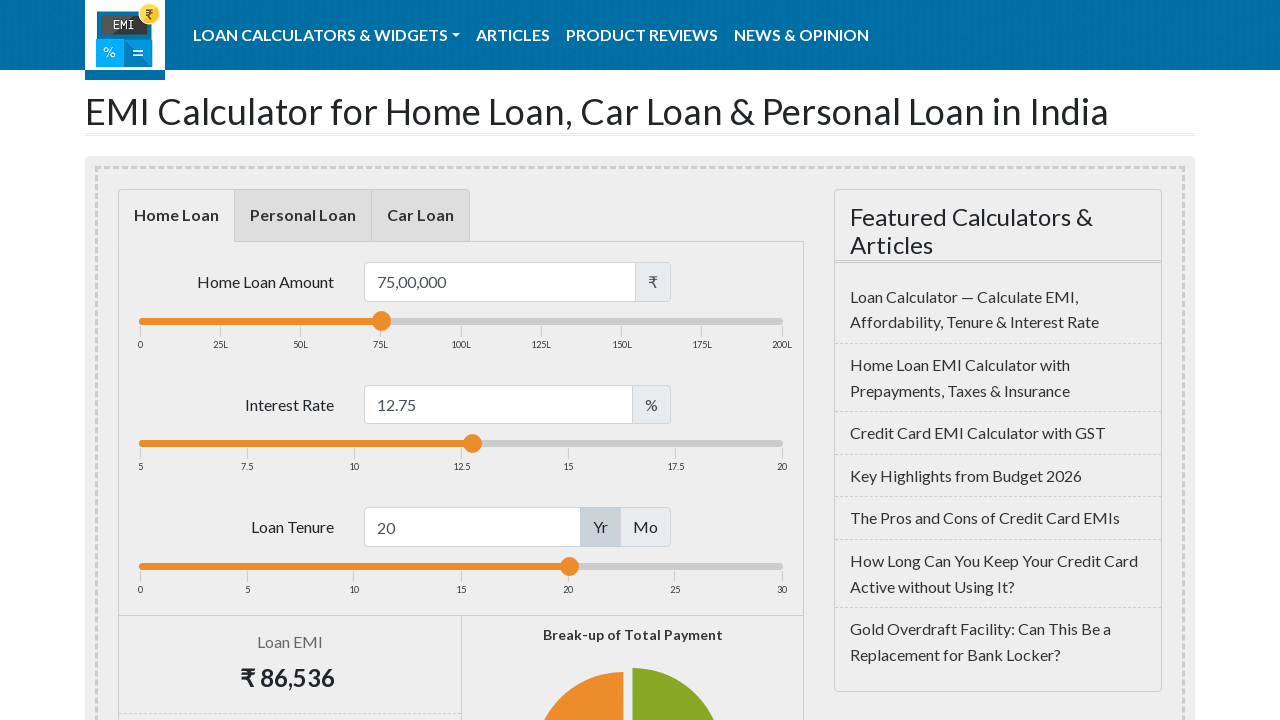

Dragged loan term slider 110 pixels to the left at (459, 566)
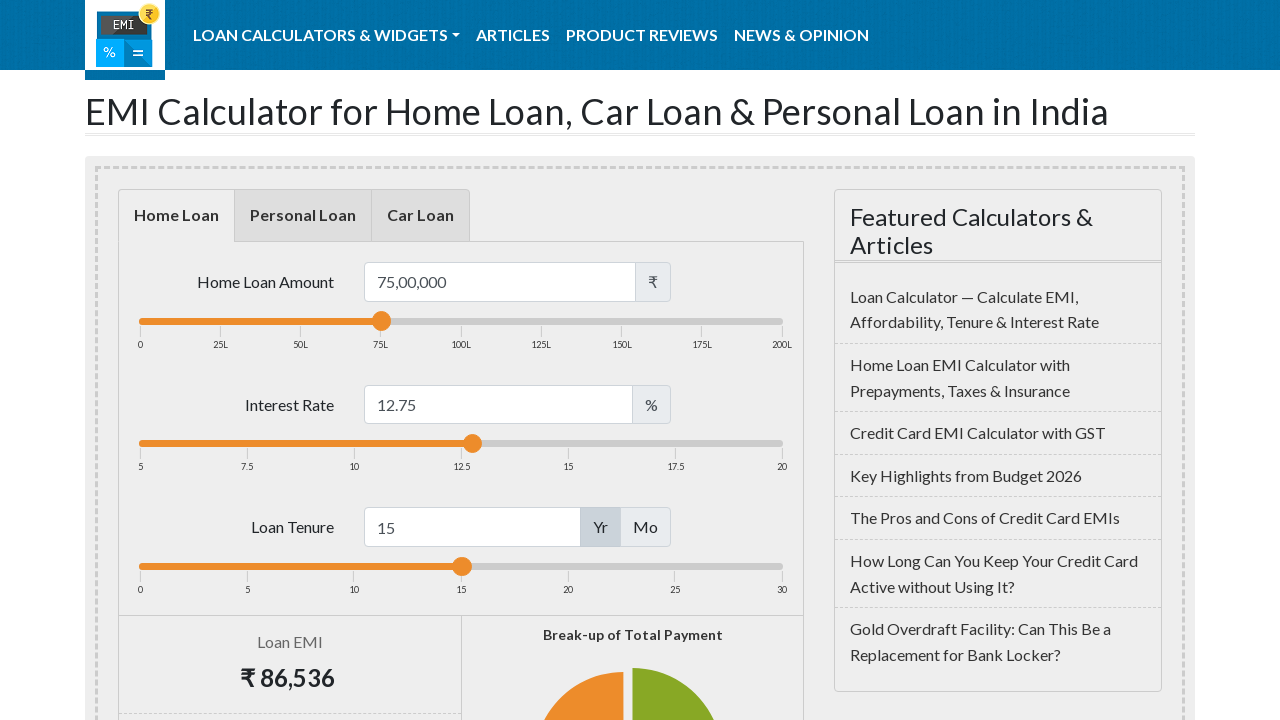

Released mouse button to complete loan term slider drag at (459, 566)
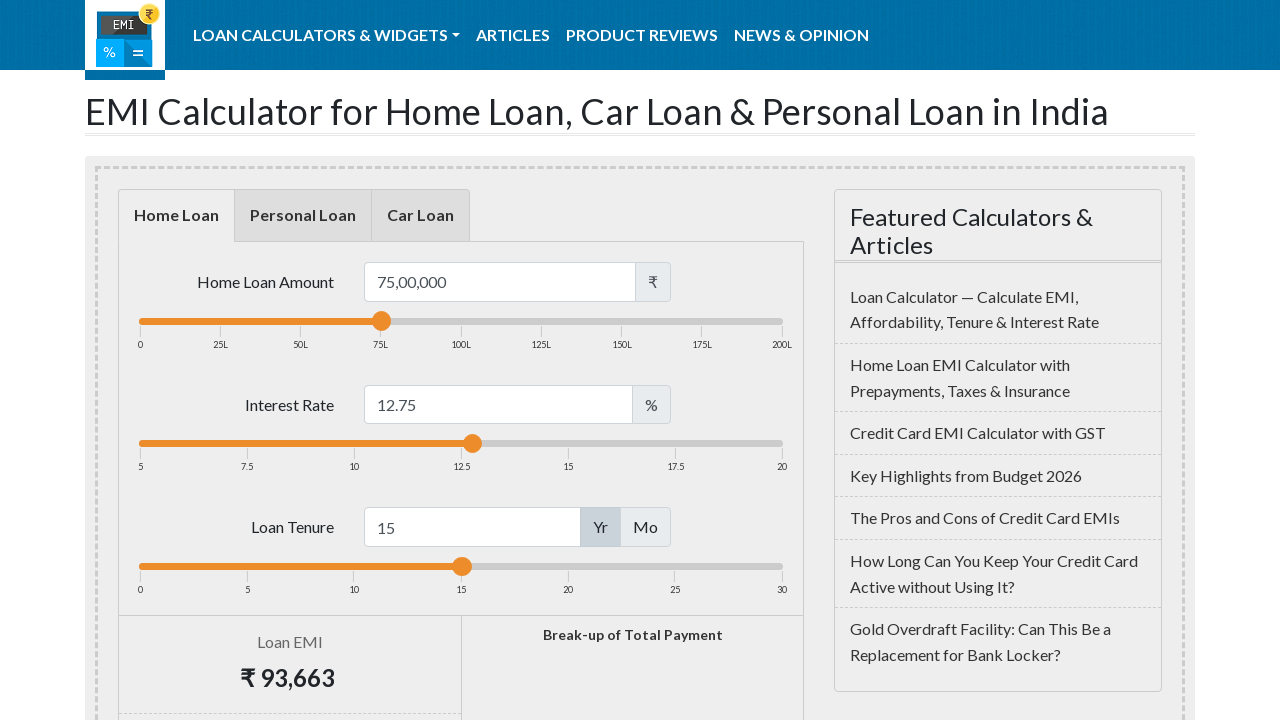

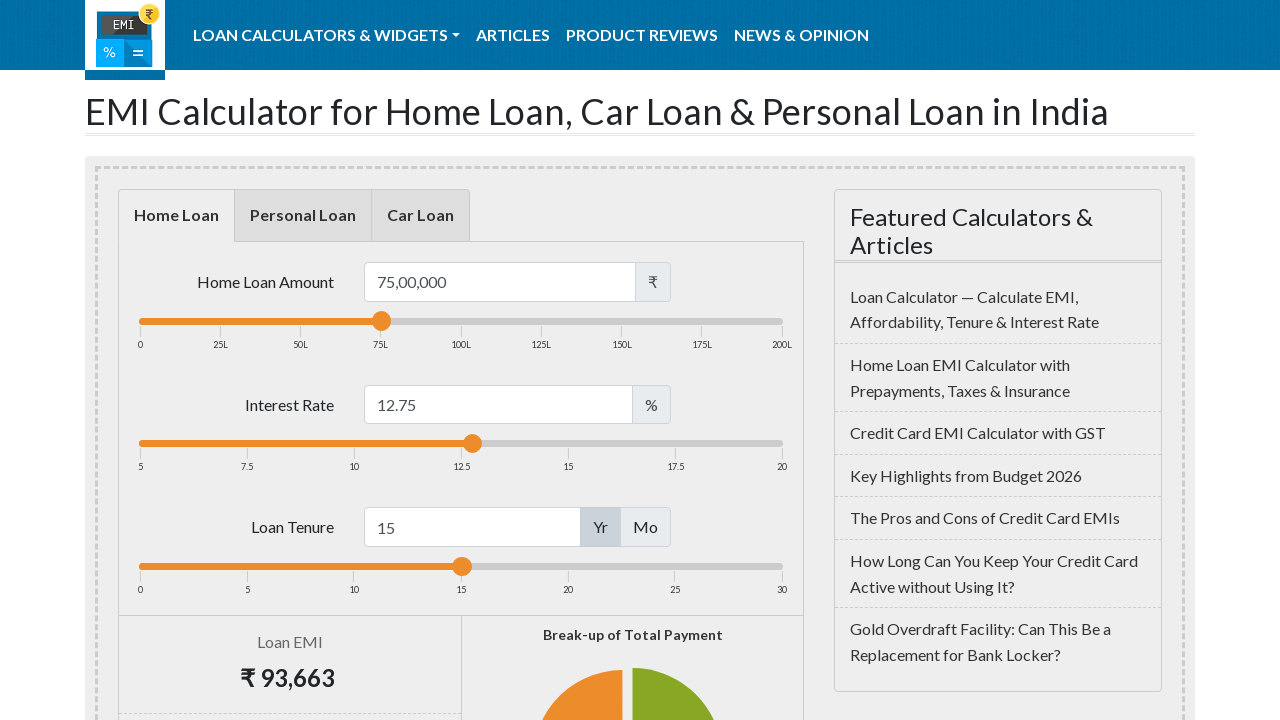